Tests an e-commerce webstore flow by searching for products, adding them to cart, proceeding to checkout, applying a promo code, and verifying the discount is applied correctly.

Starting URL: https://rahulshettyacademy.com/seleniumPractise/#/

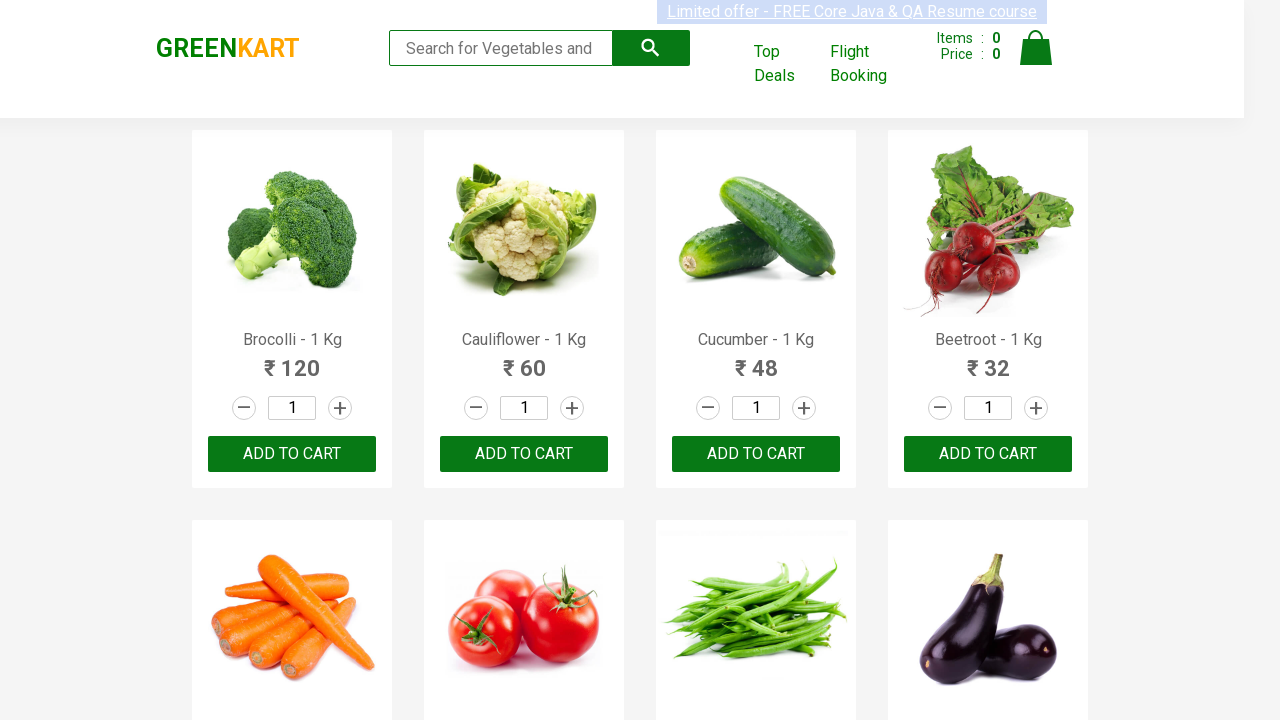

Filled search field with 'berry' on input.search-keyword
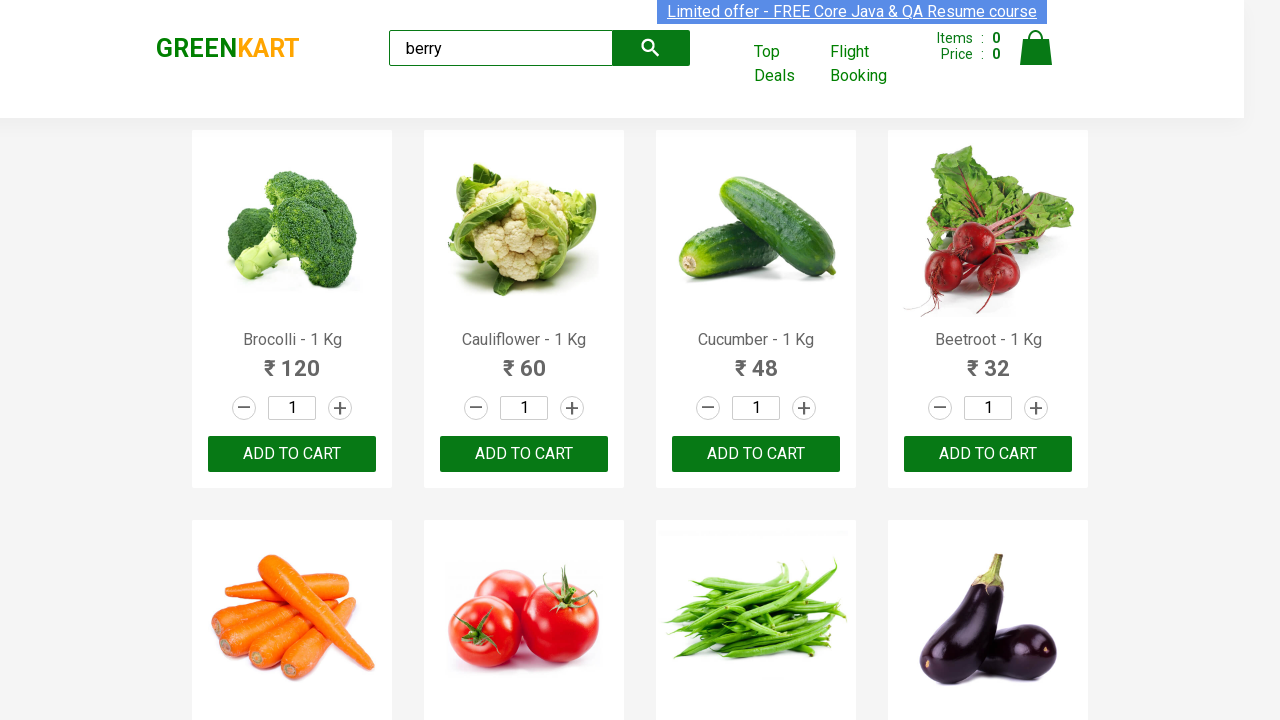

Waited 4 seconds for products to be filtered
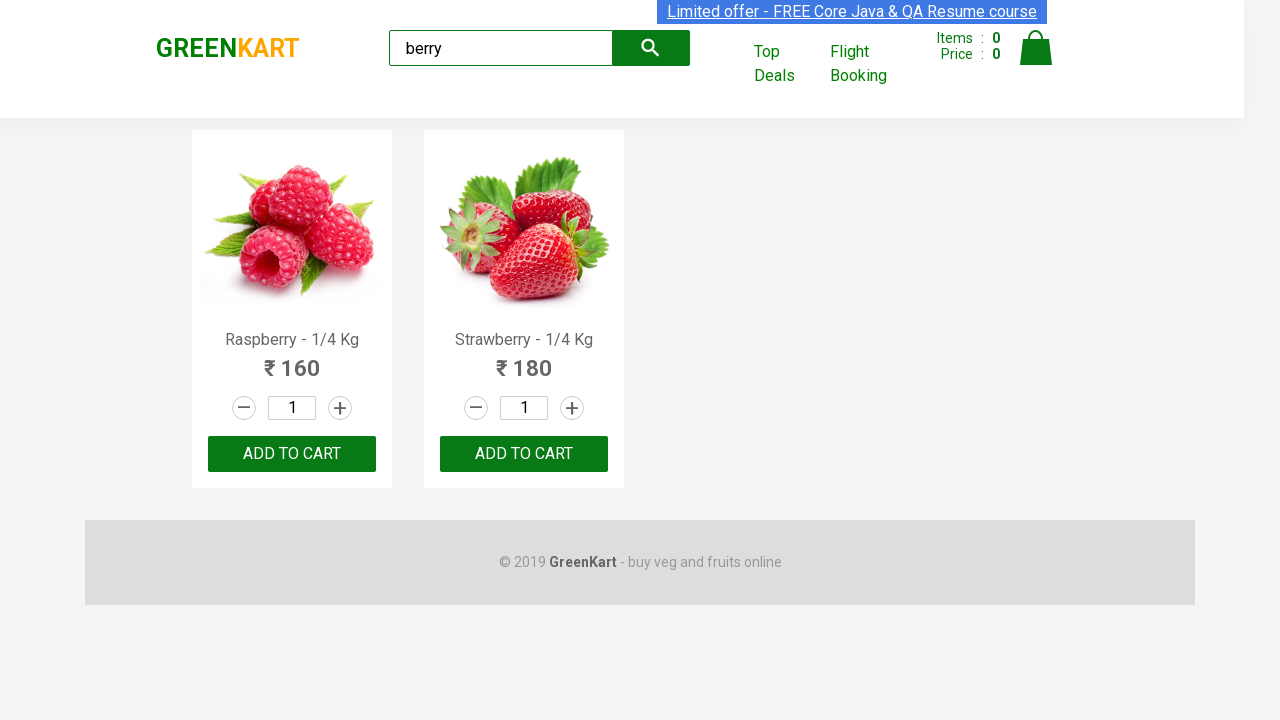

Products container loaded with filtered results
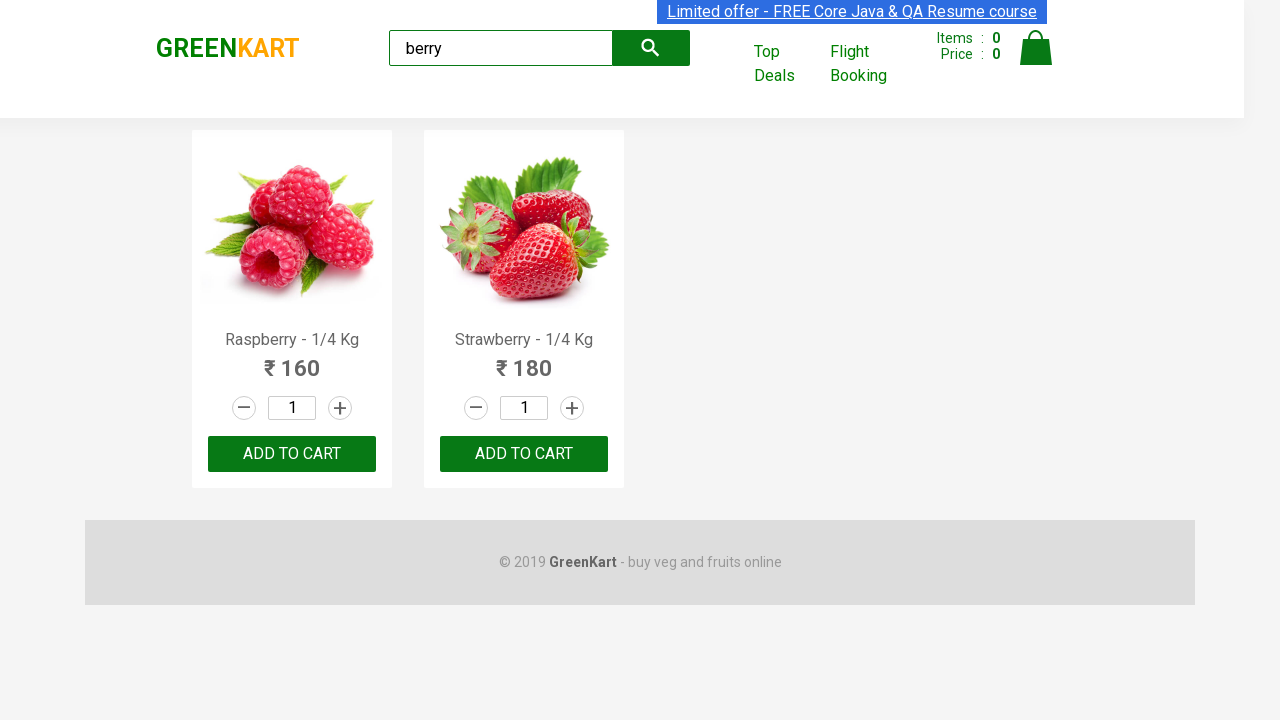

Clicked 'Add to Cart' button for product 1 at (292, 454) on xpath=//div[@class='product-action']/button >> nth=0
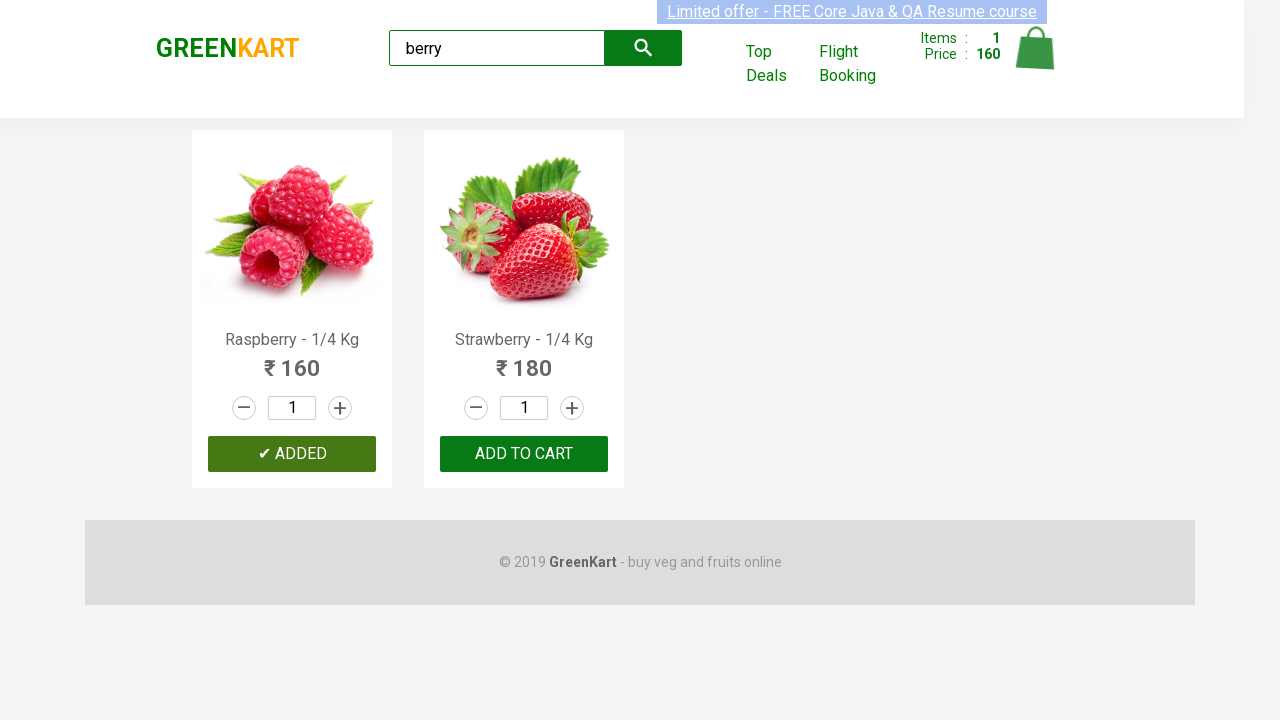

Clicked 'Add to Cart' button for product 2 at (524, 454) on xpath=//div[@class='product-action']/button >> nth=1
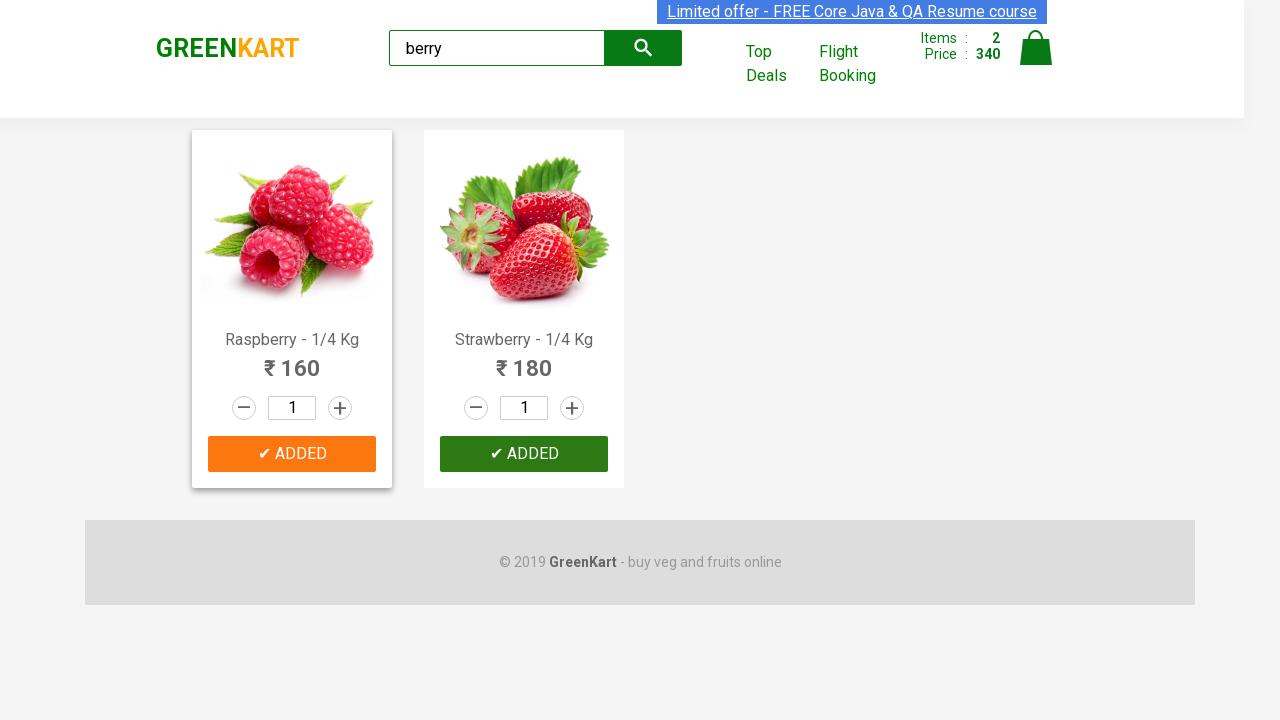

Clicked cart icon to open shopping cart at (1036, 48) on img[alt='Cart']
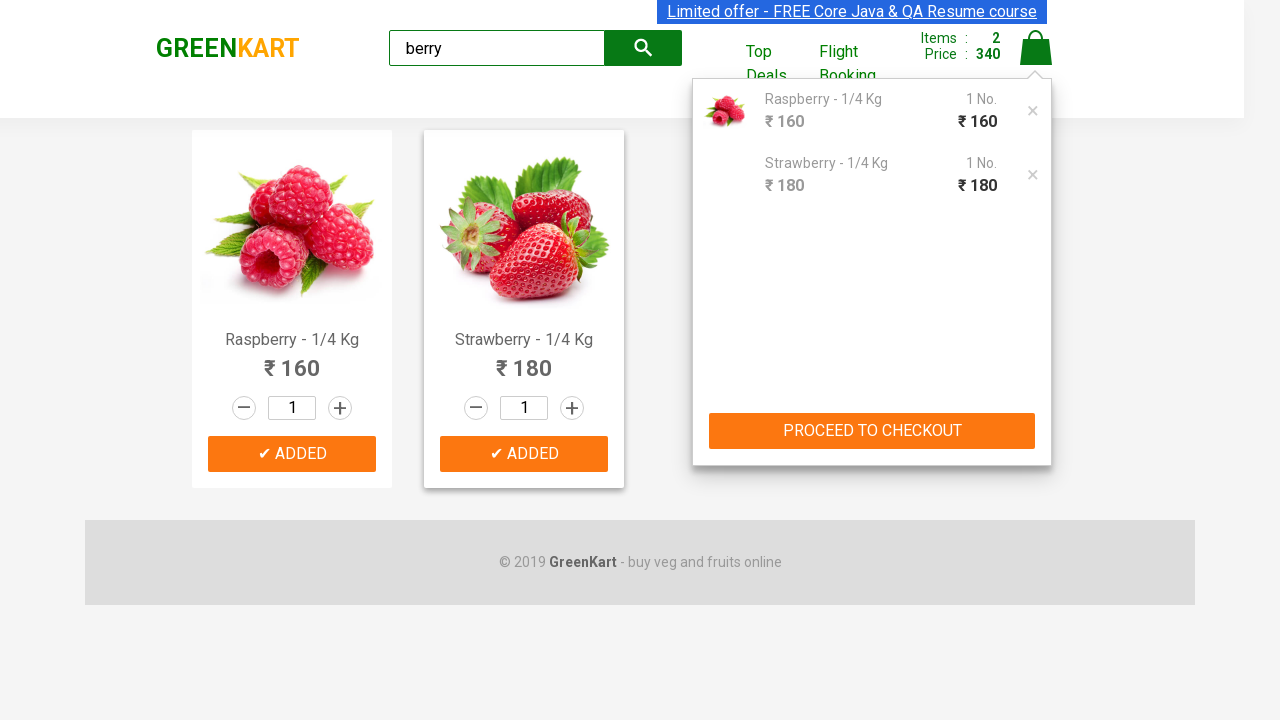

Clicked 'PROCEED TO CHECKOUT' button at (872, 431) on xpath=//button[text()='PROCEED TO CHECKOUT']
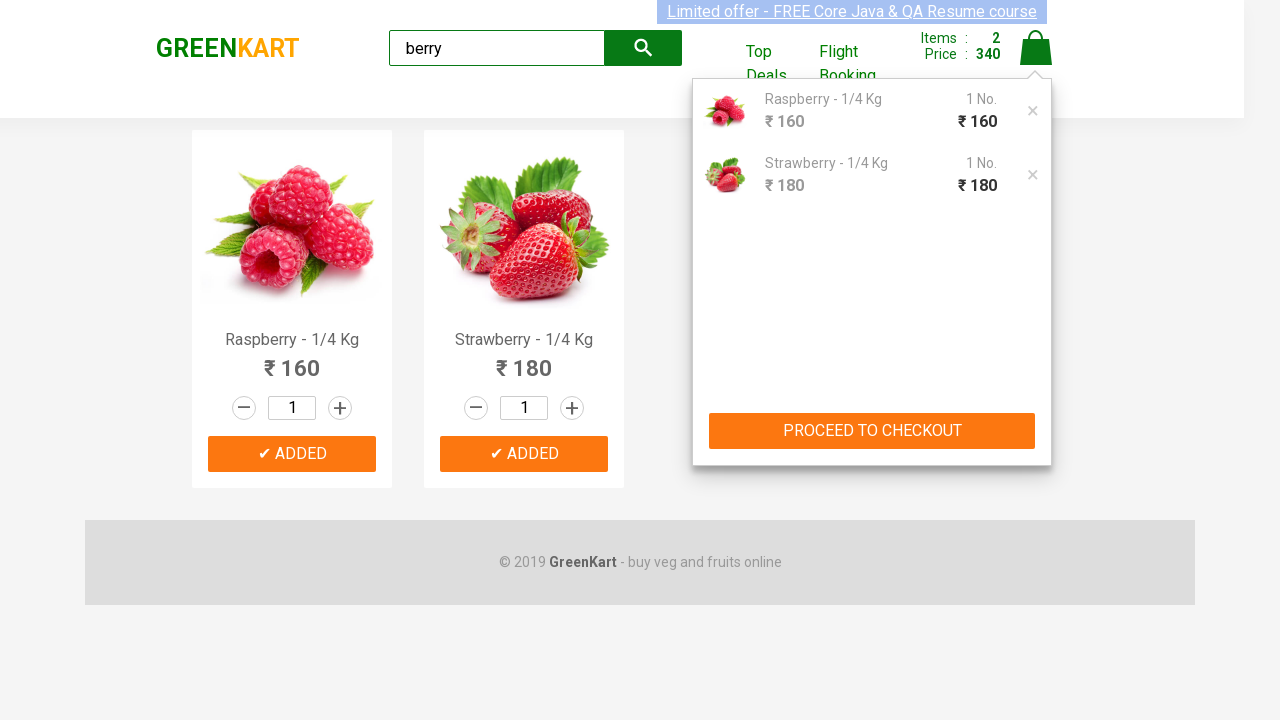

Checkout page loaded with promo code field visible
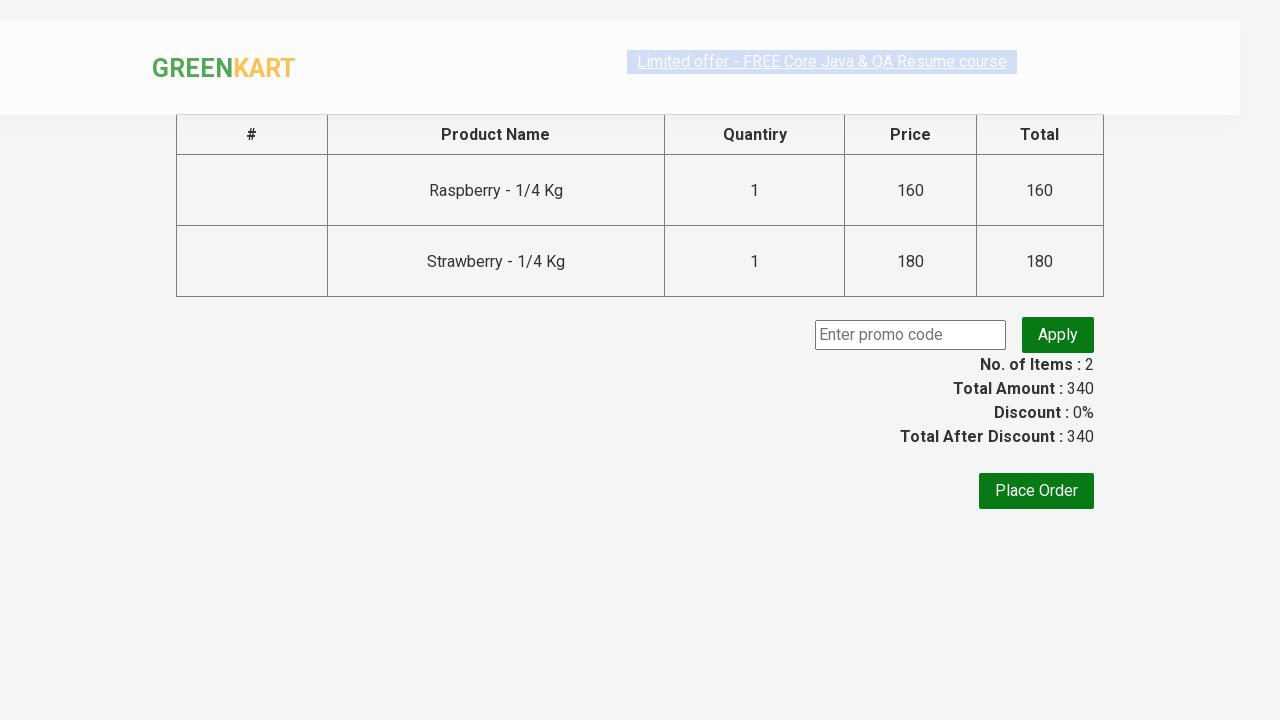

Entered promo code 'rahulshettyacademy' on .promoCode
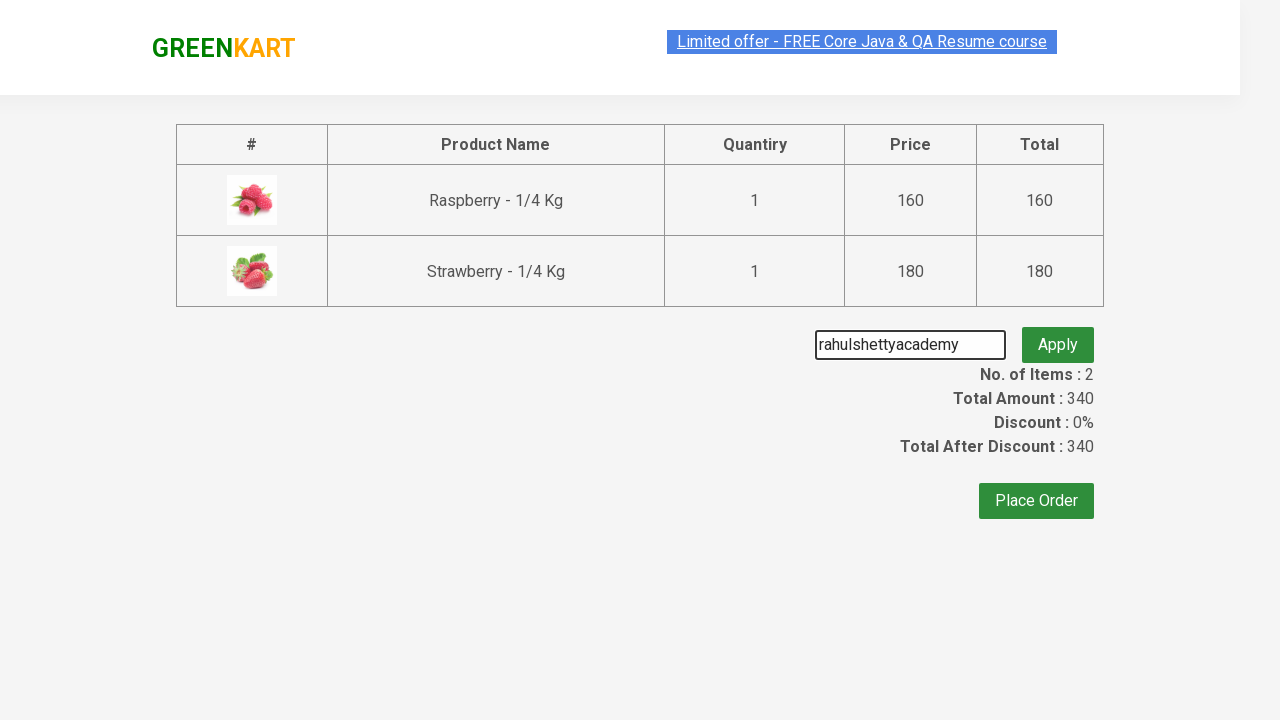

Clicked 'Apply' button to apply promo code at (1058, 335) on .promoBtn
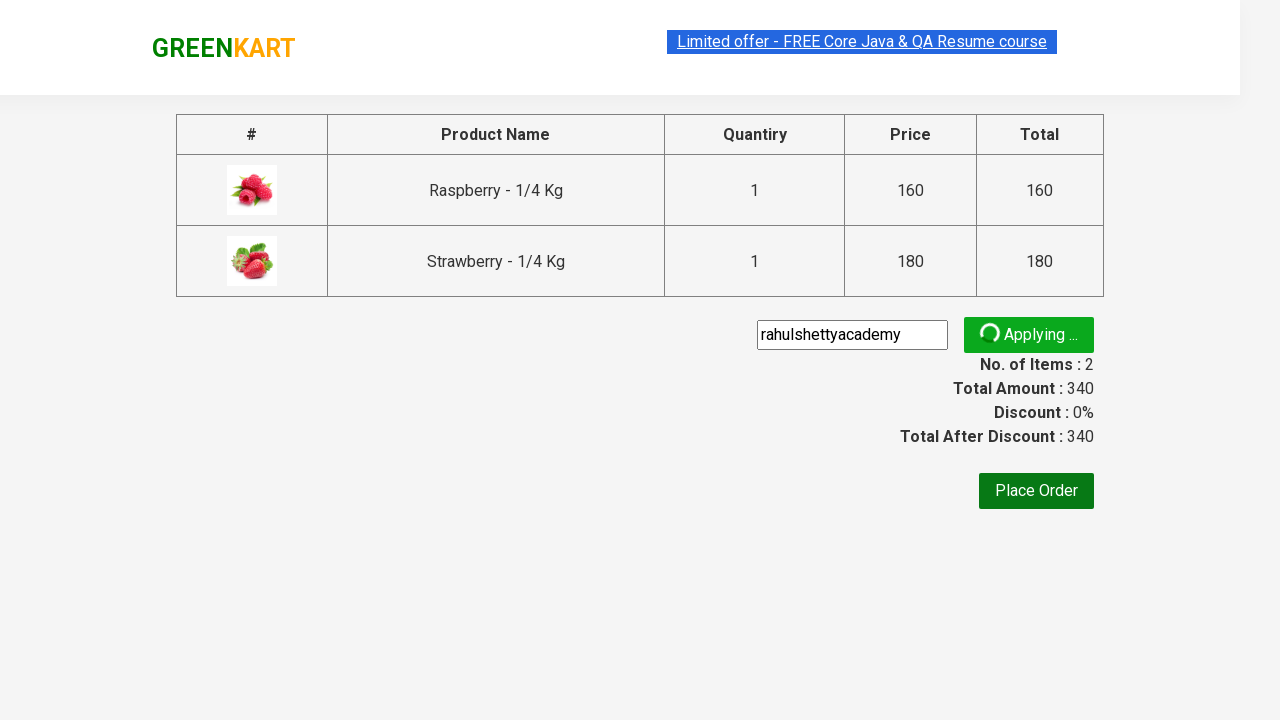

Promo code successfully applied - discount message confirmed
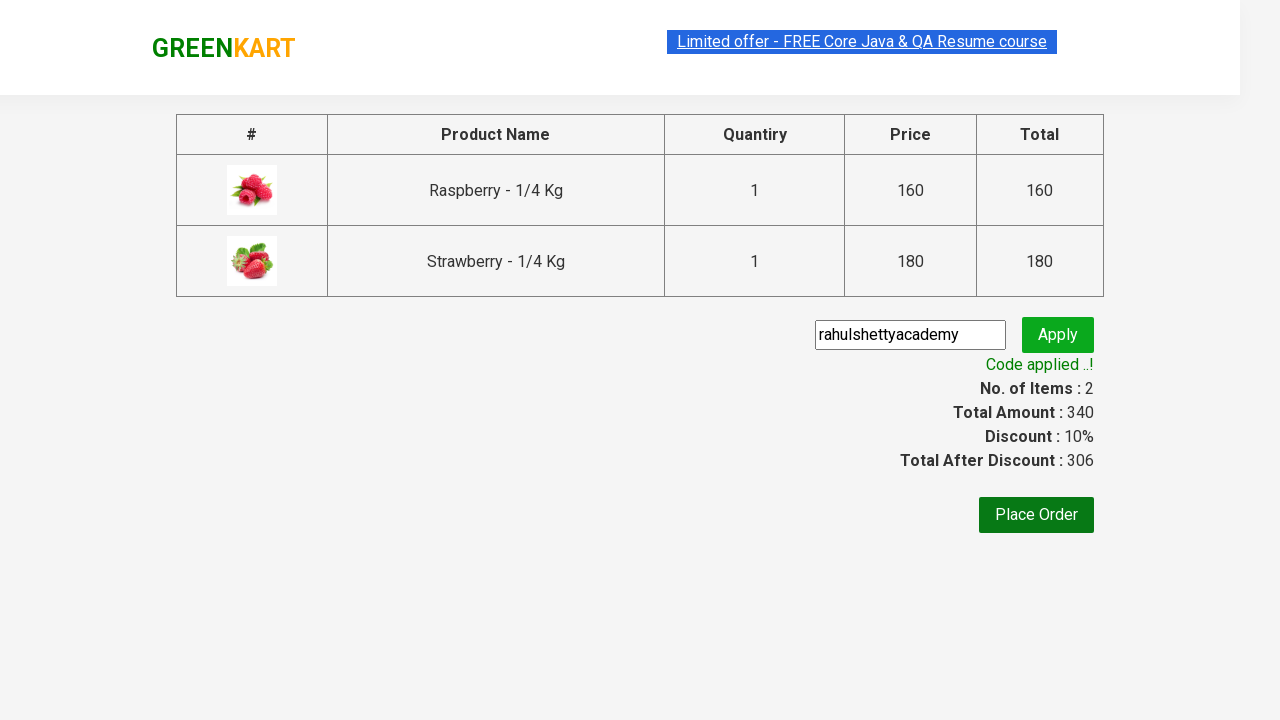

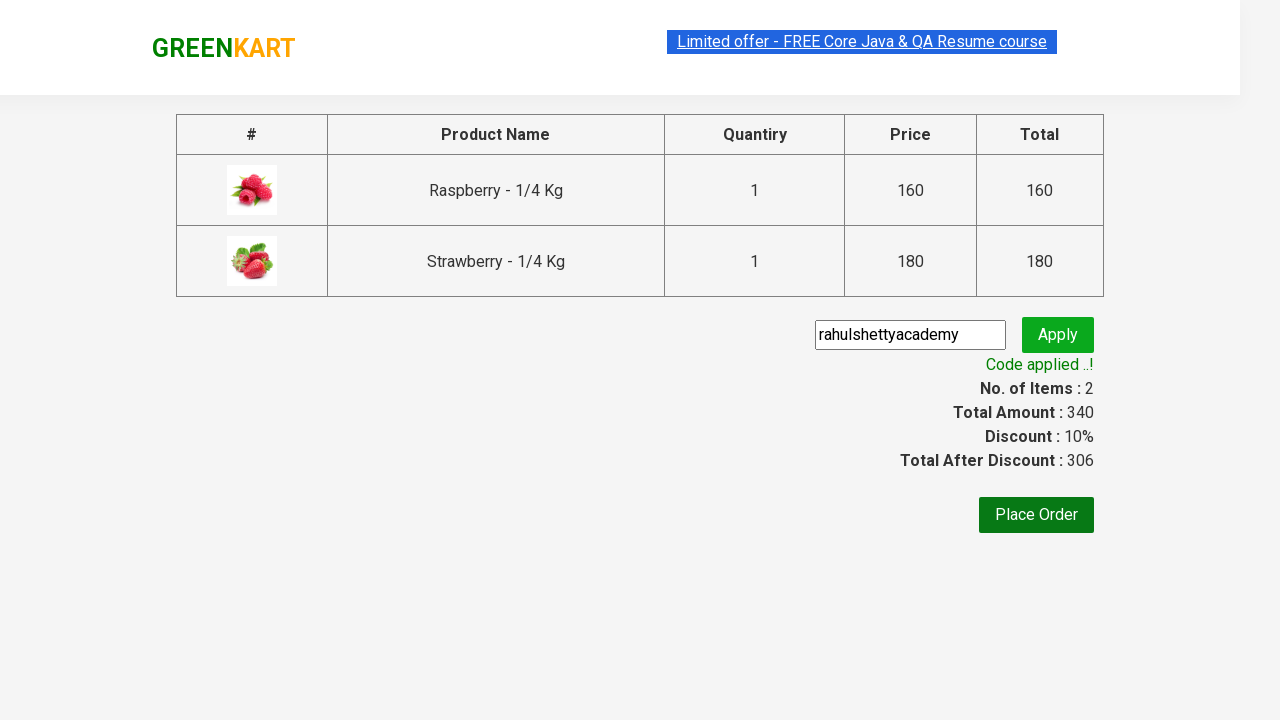